Navigates to christopher.su website and retrieves the page title

Starting URL: http://christopher.su

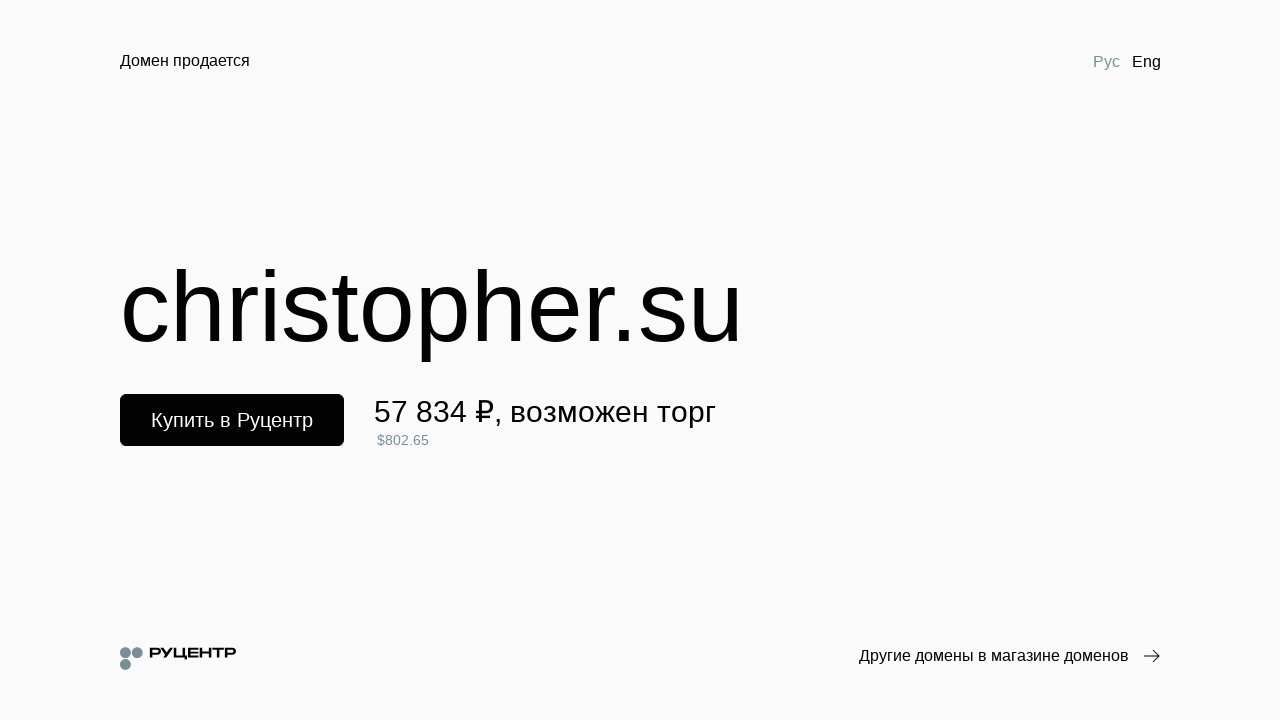

Navigated to http://christopher.su
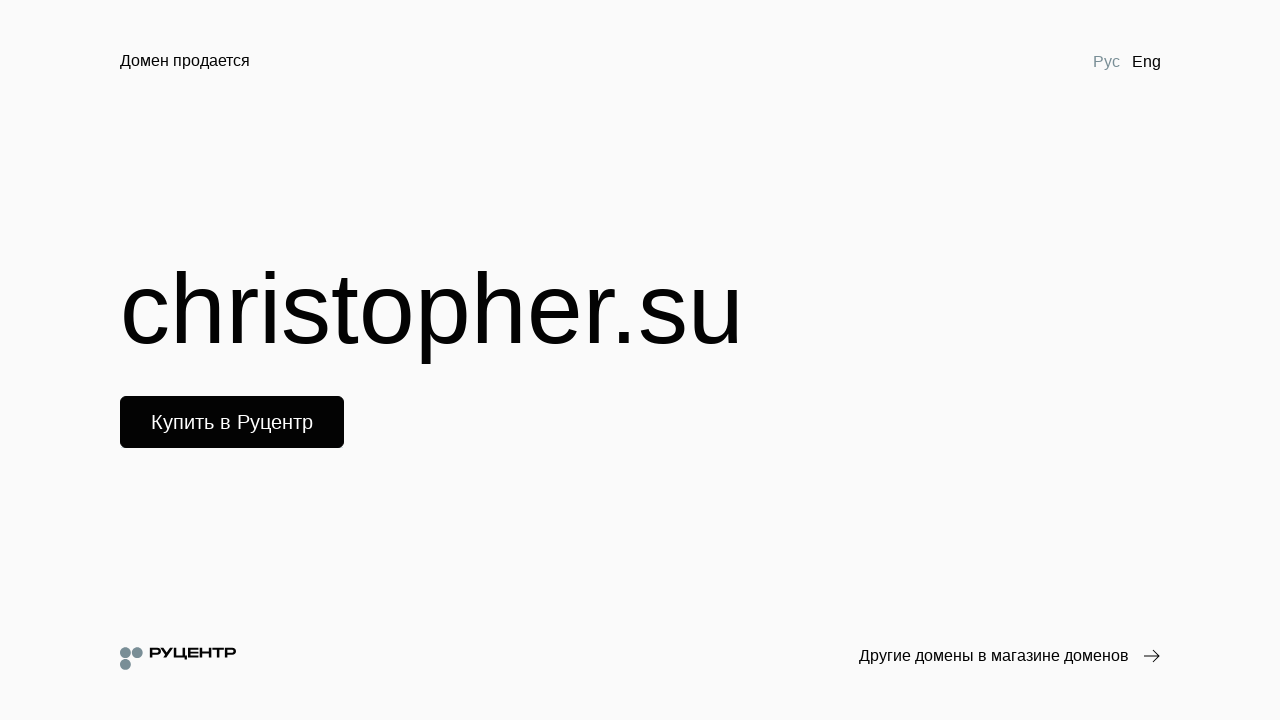

Retrieved page title: Домен продается. Купить в магазине доменов Руцентр
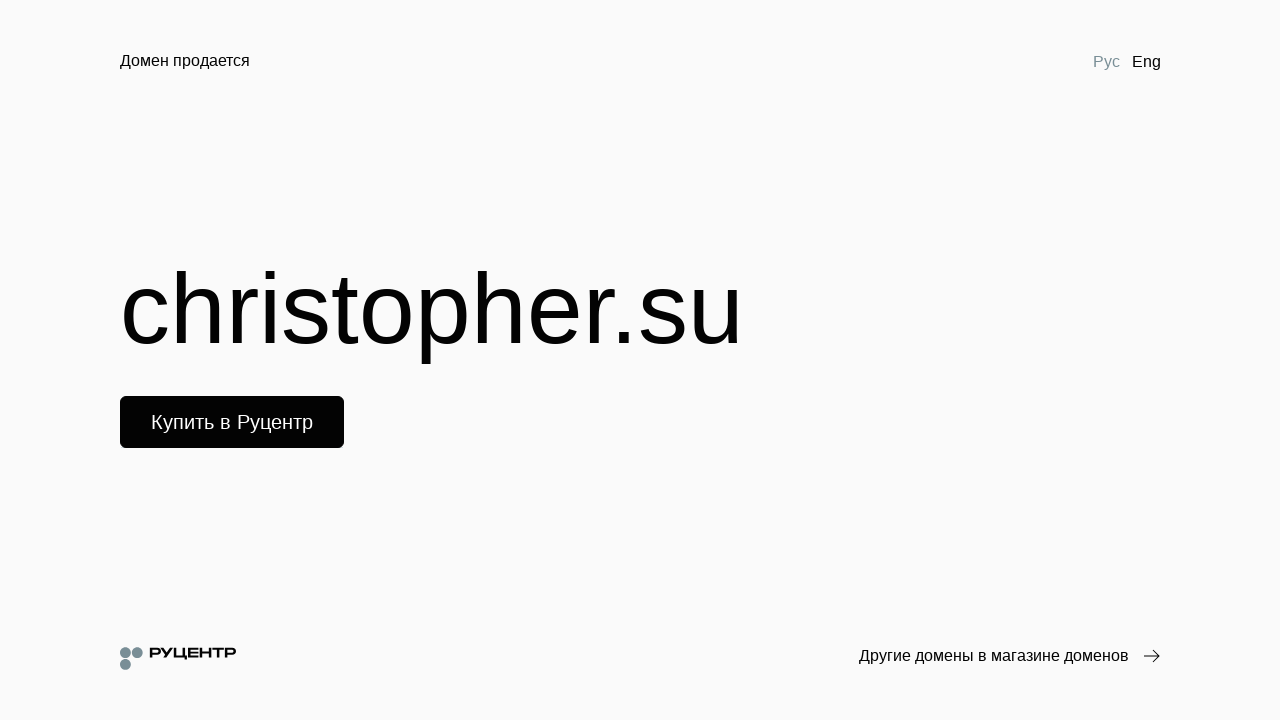

Printed page title to console
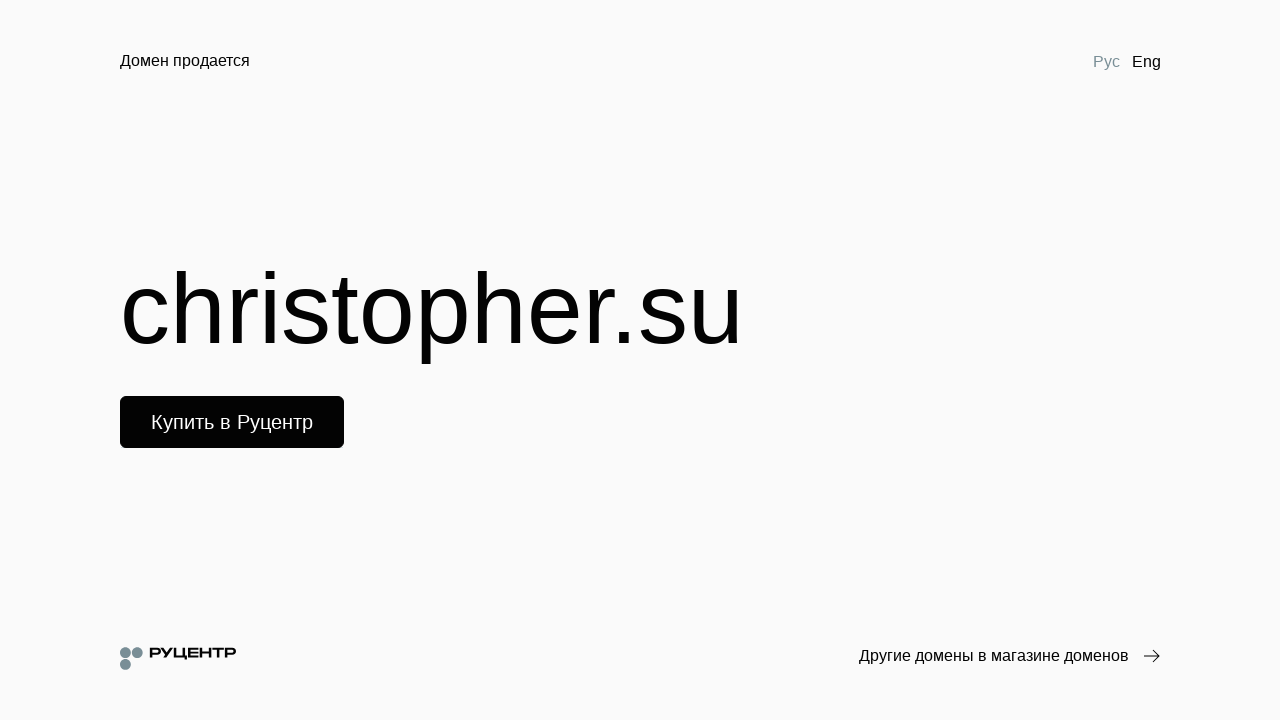

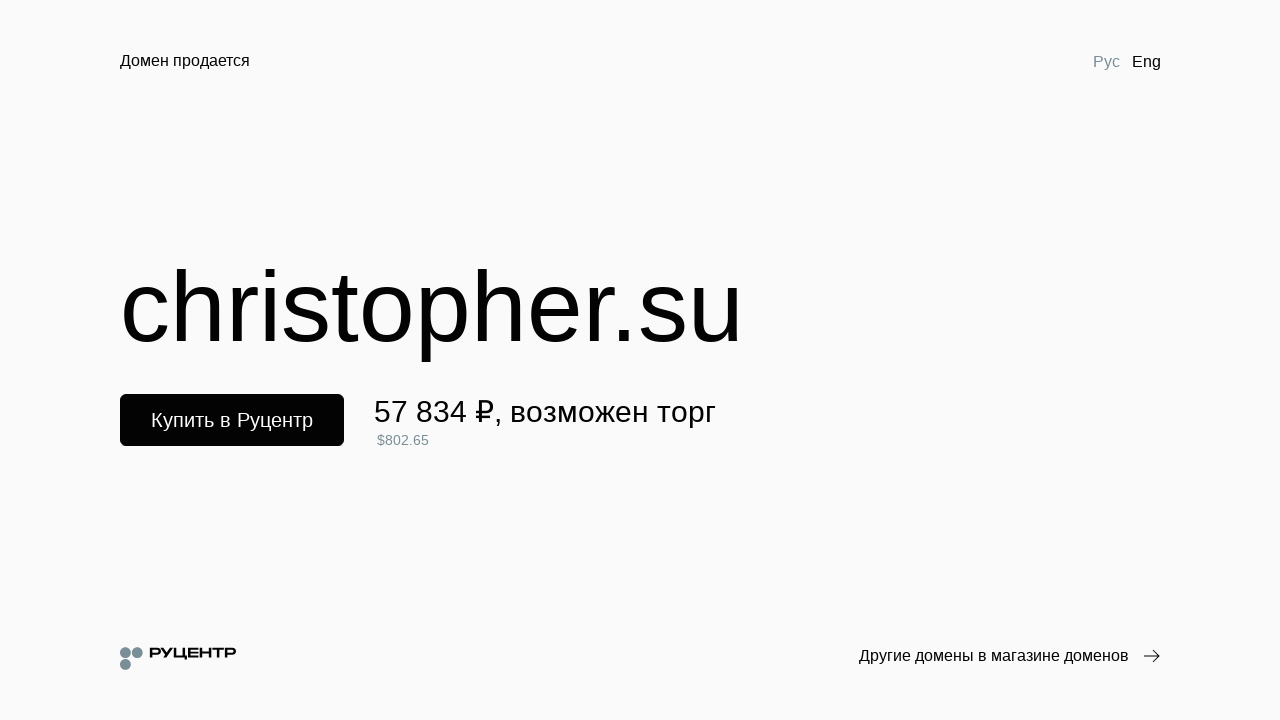